Tests clicking a sequence of dynamically appearing buttons using hard-coded sleep delays

Starting URL: https://eviltester.github.io/synchole/buttons.html

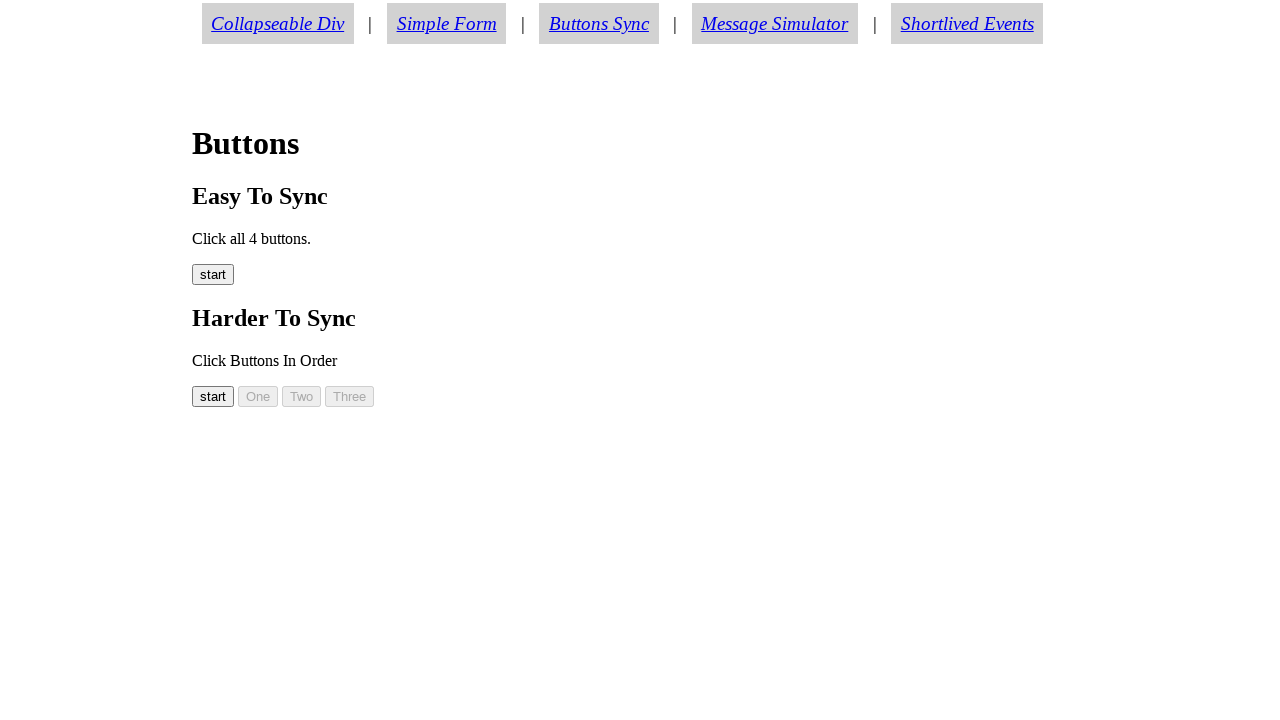

Clicked button00 at (213, 396) on #button00
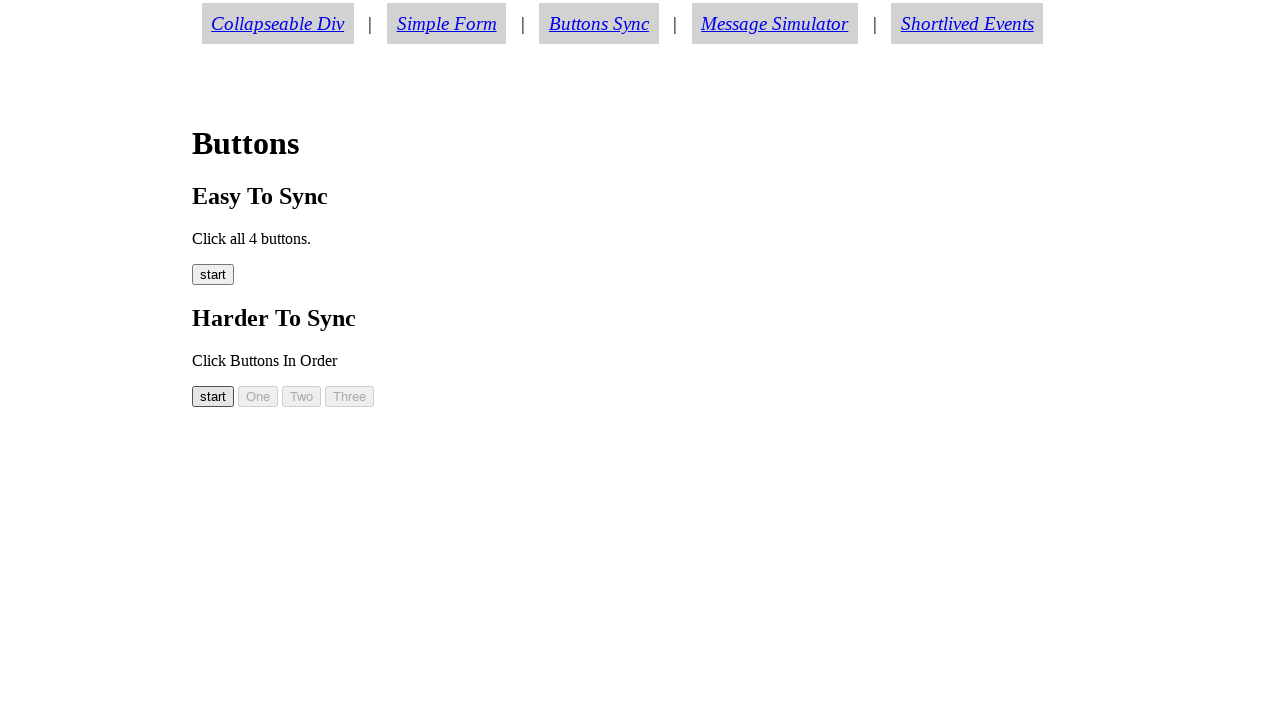

Clicked button01 at (258, 396) on #button01
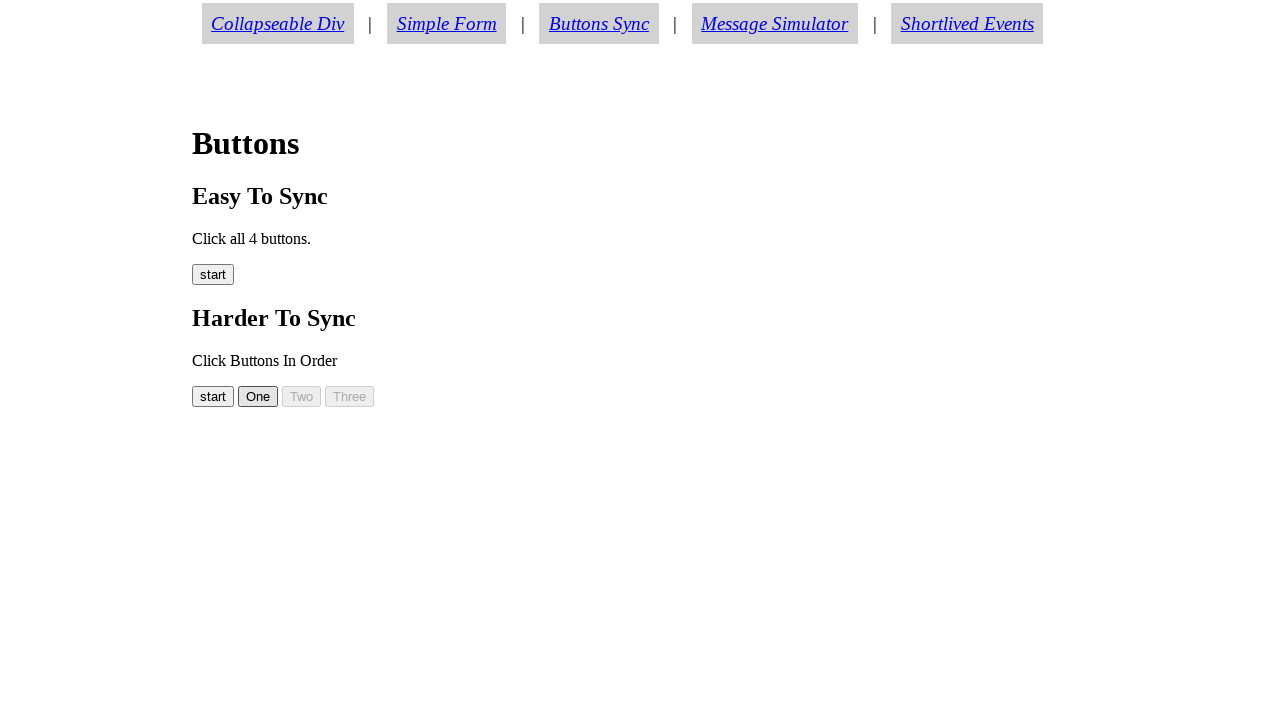

Clicked button02 at (302, 396) on #button02
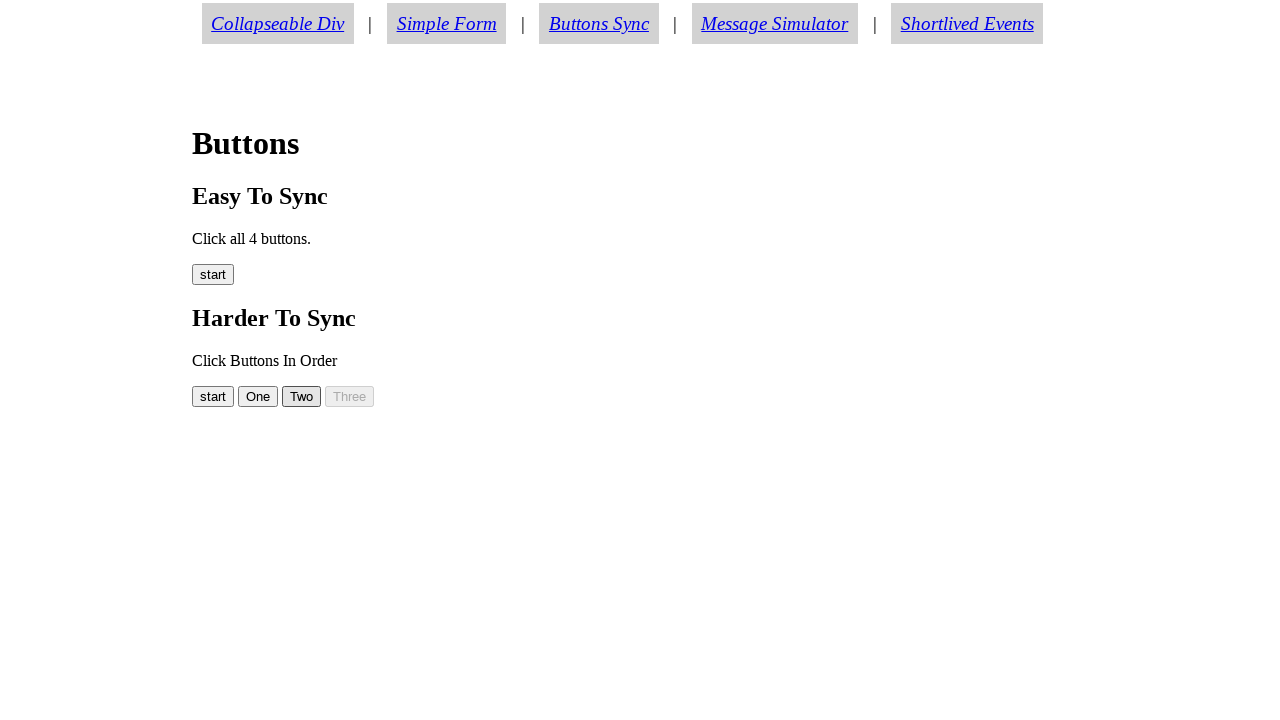

Clicked button03 at (350, 396) on #button03
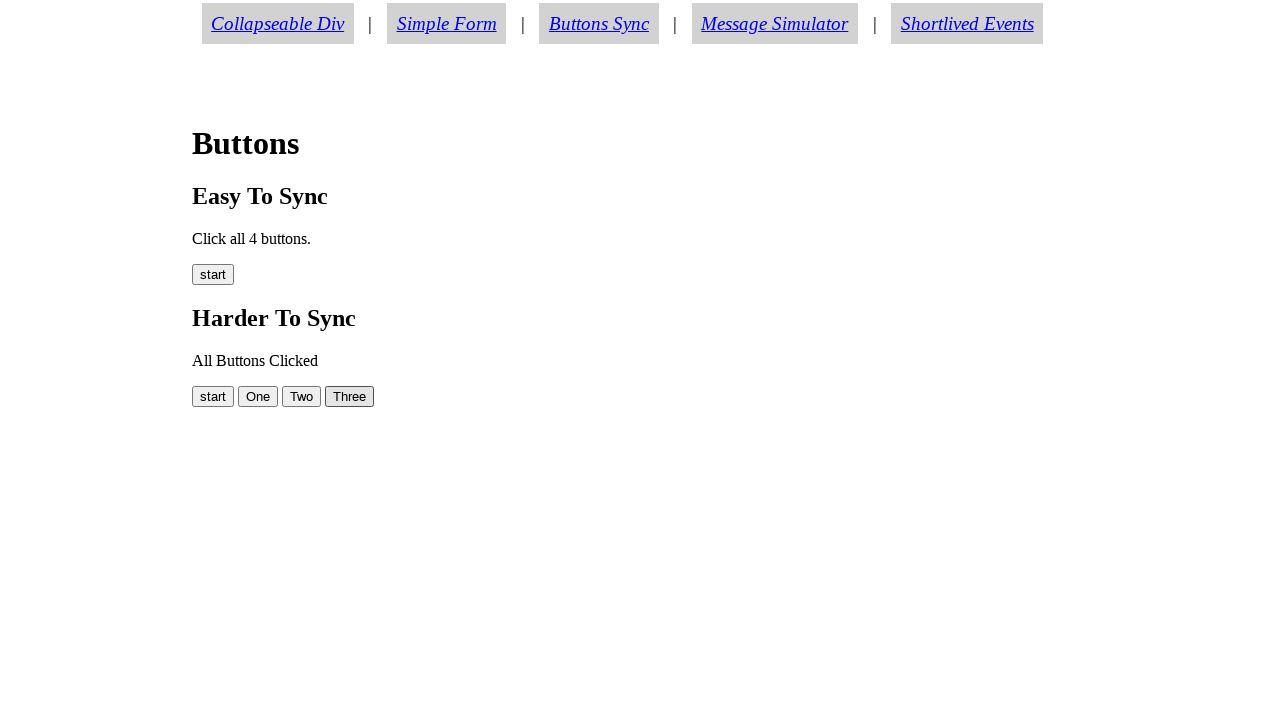

Verified success message 'All Buttons Clicked' appeared
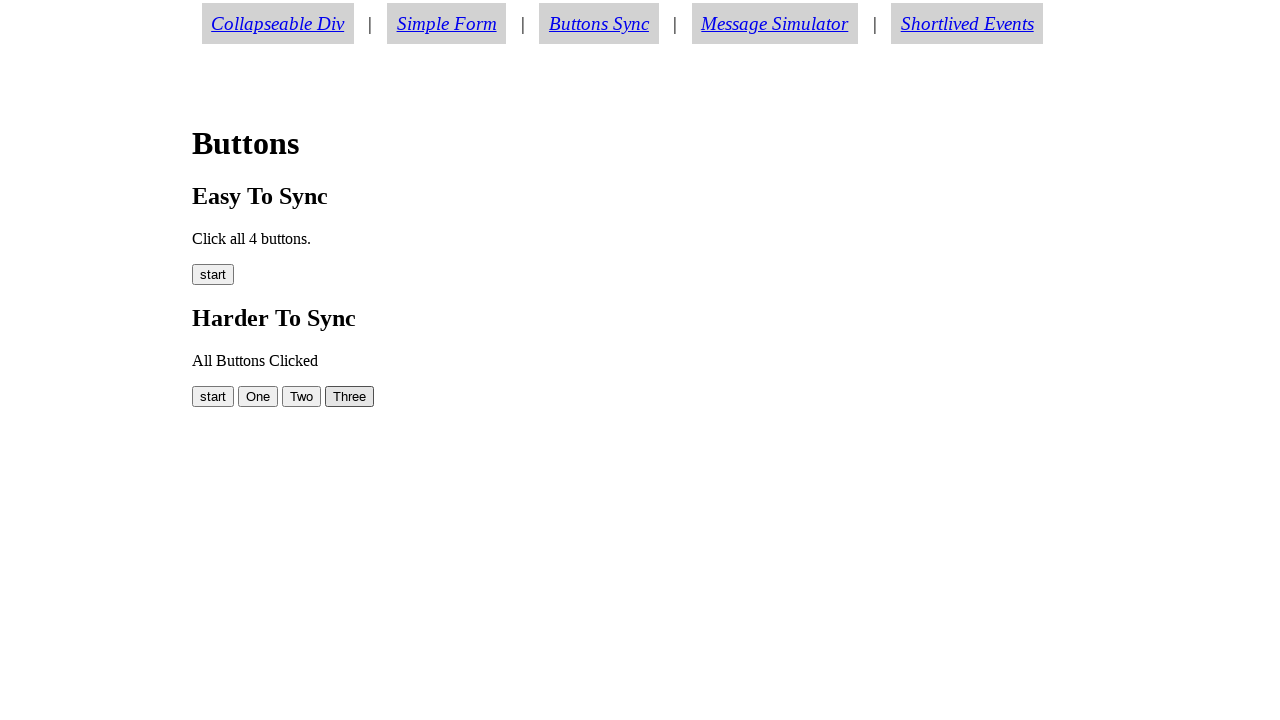

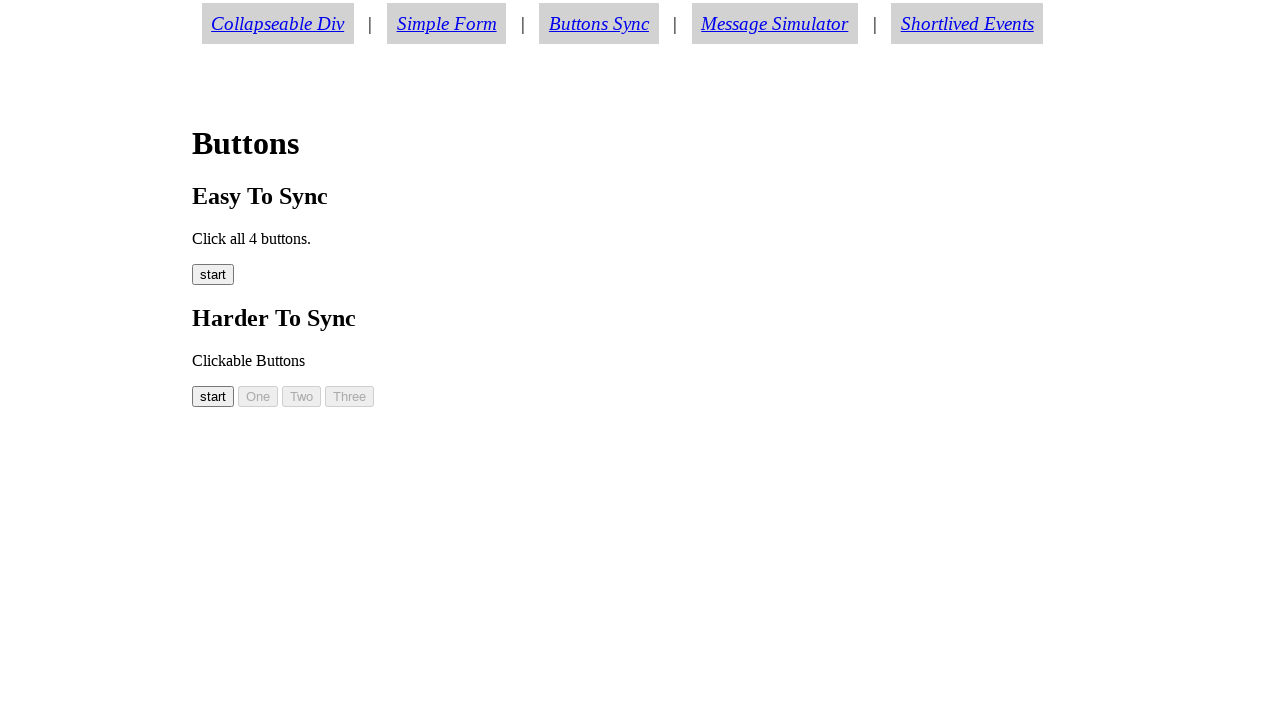